Navigates to the Insight Cosmetics website homepage and verifies the page loads successfully

Starting URL: https://insightcosmetics.in/

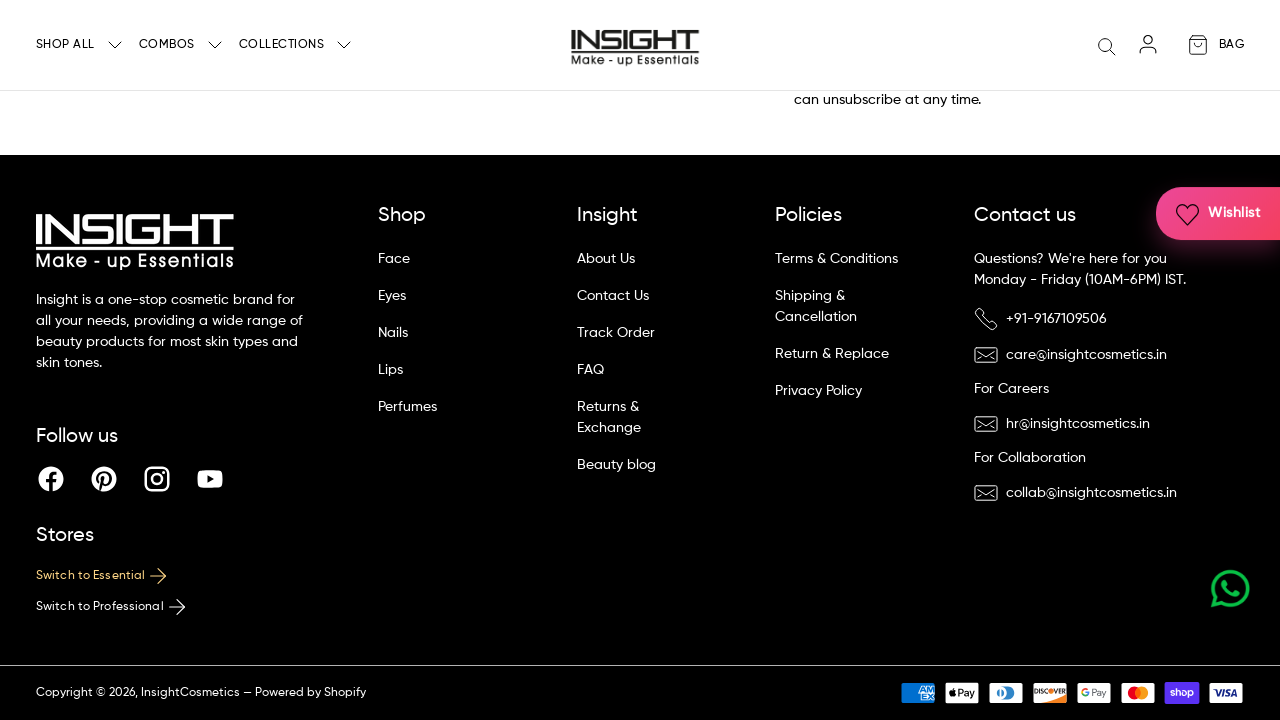

Navigated to Insight Cosmetics homepage and waited for DOM to load
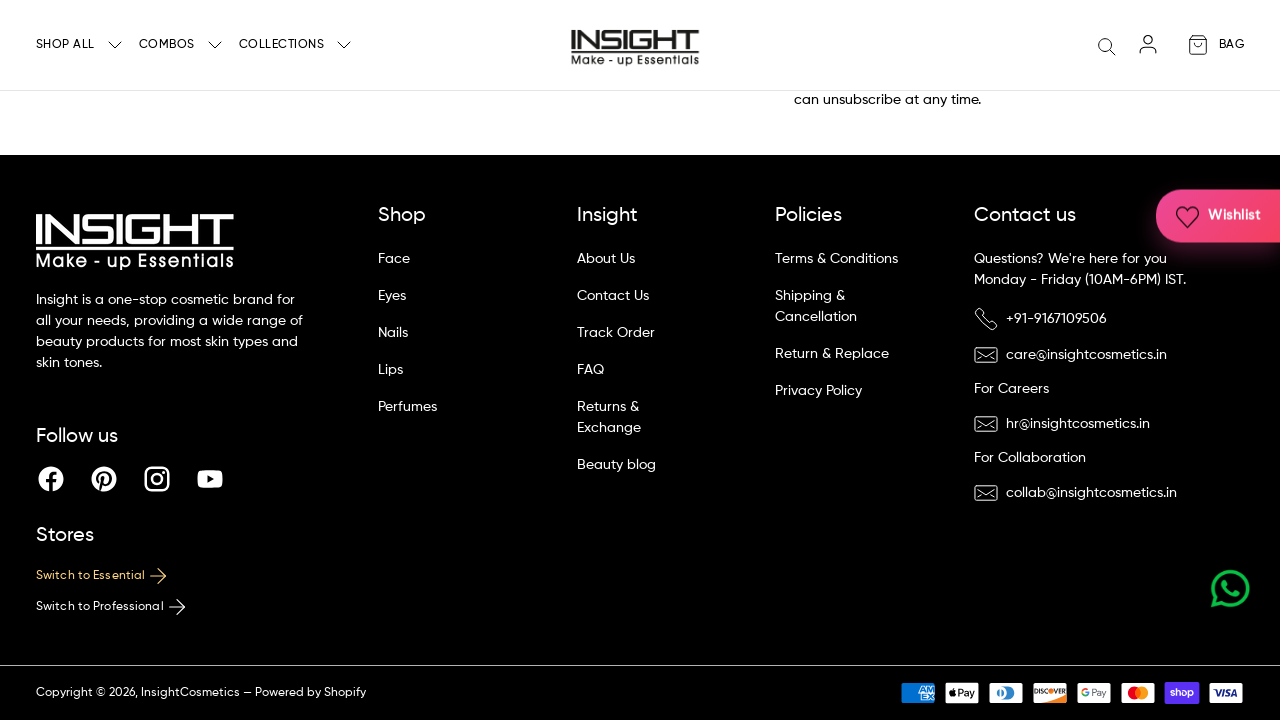

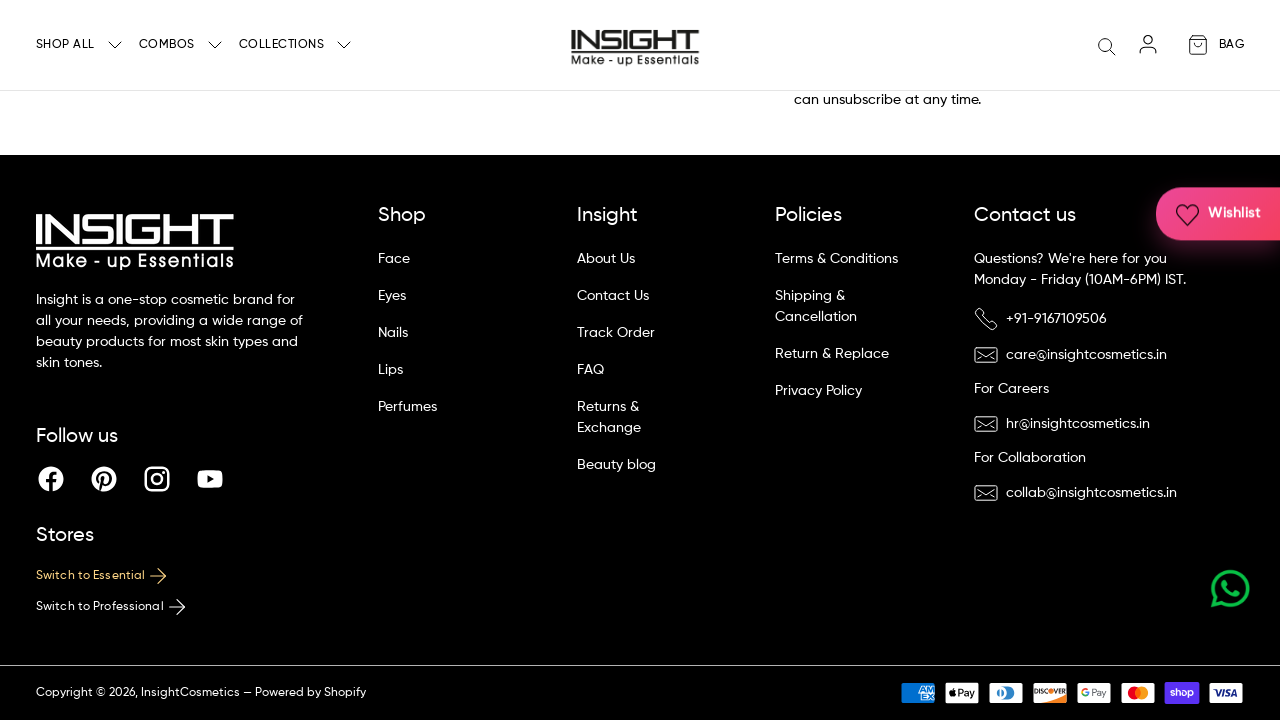